Tests contact form validation by attempting to submit the form with an empty name field while filling other fields (email, phone number, message), then verifying that the required field validation error is displayed.

Starting URL: https://catarinalf.github.io/#contact

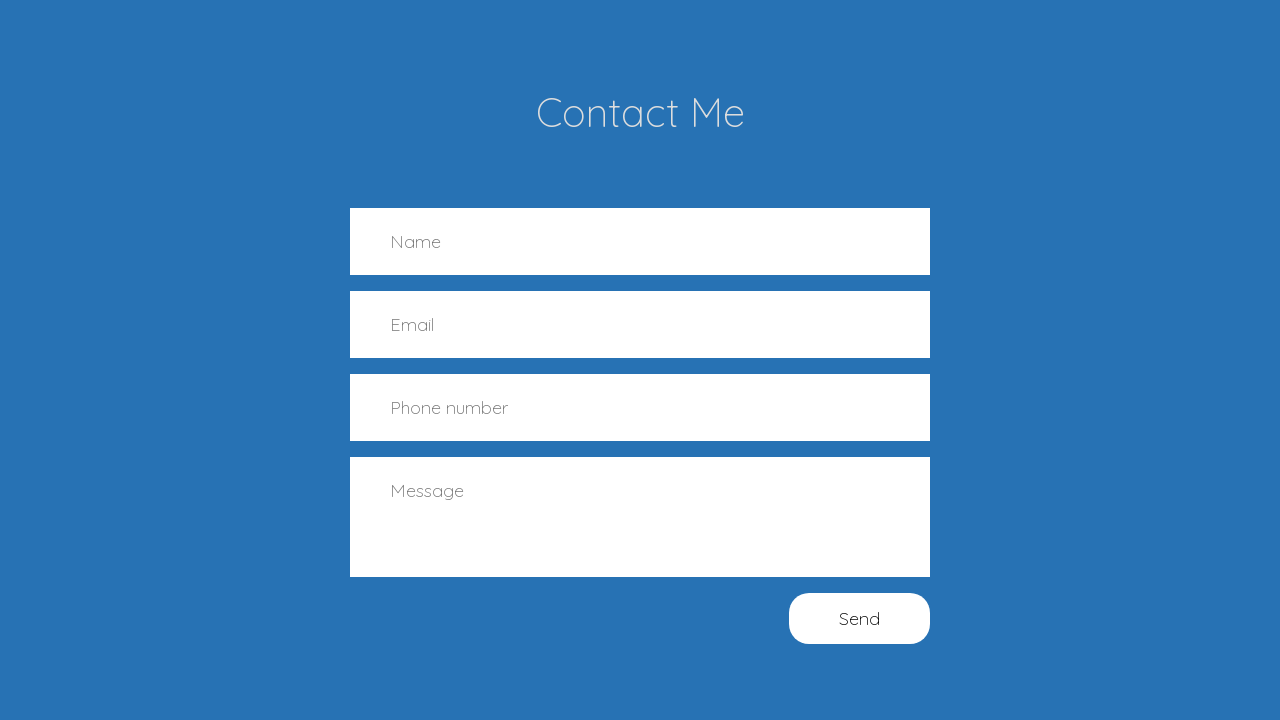

Contact form loaded and name input field is visible
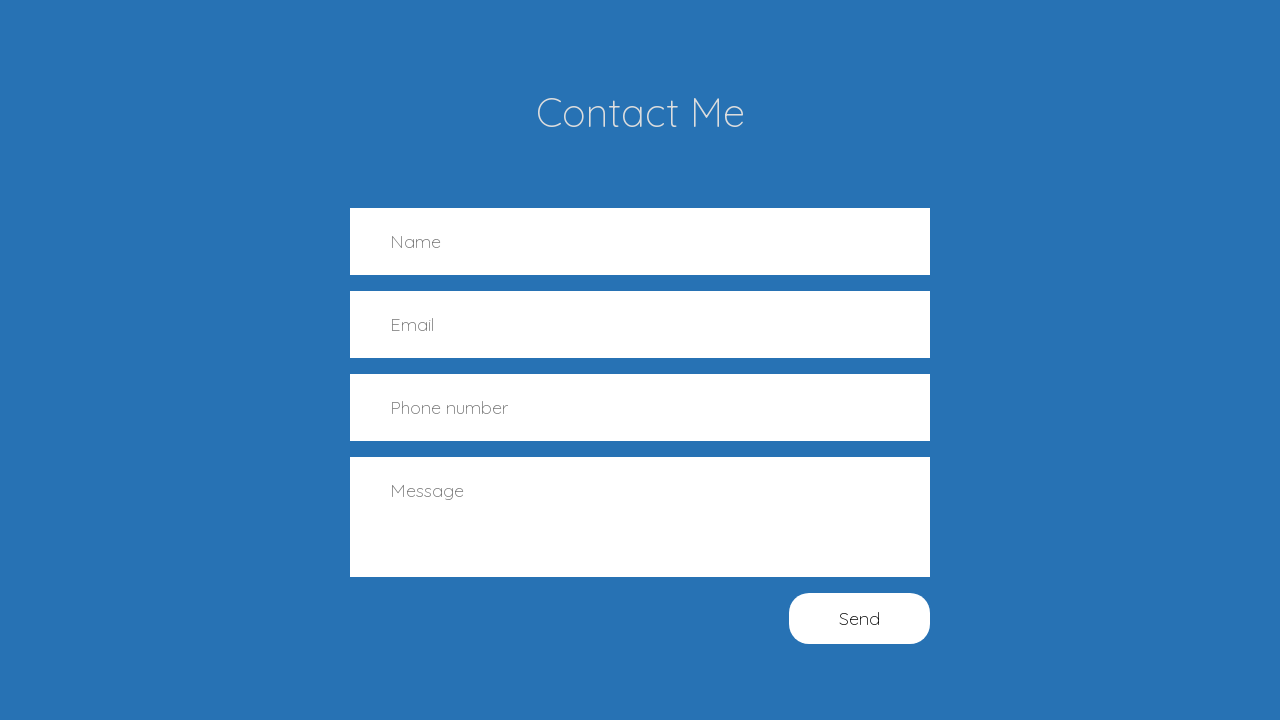

Name field cleared and left empty on input[name='name']
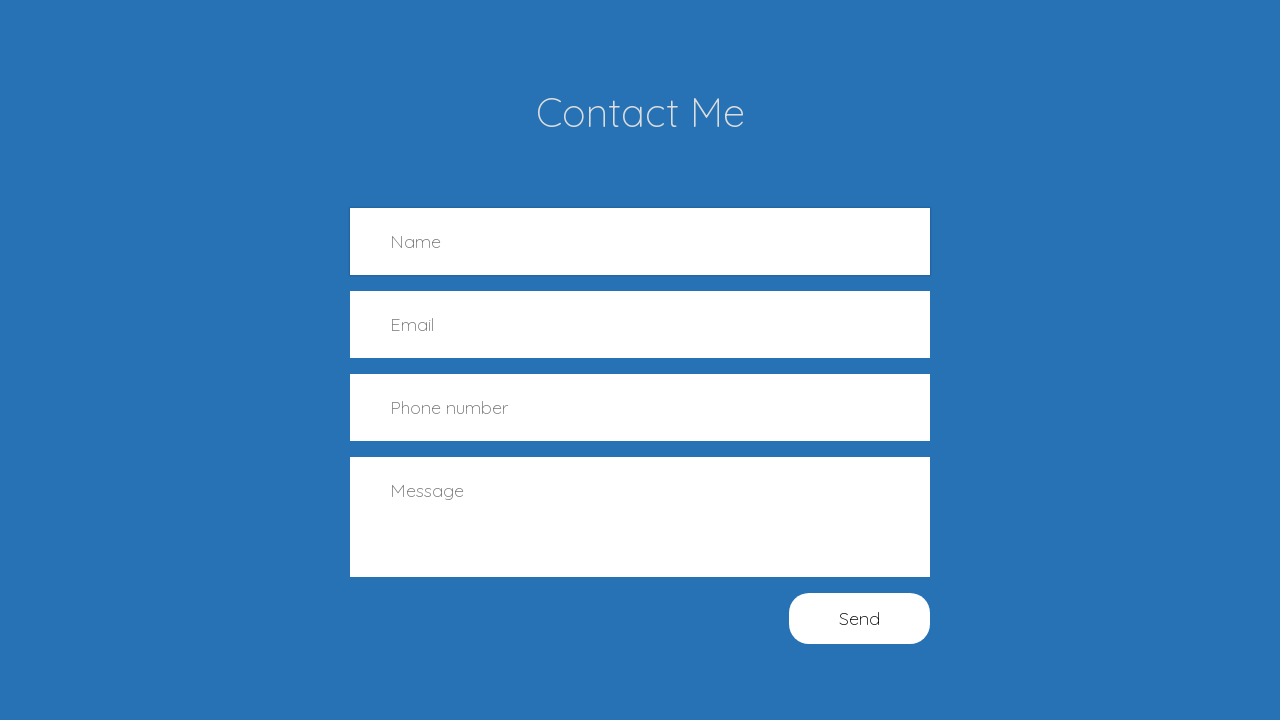

Email field filled with 'test@test.com' on input[name='email']
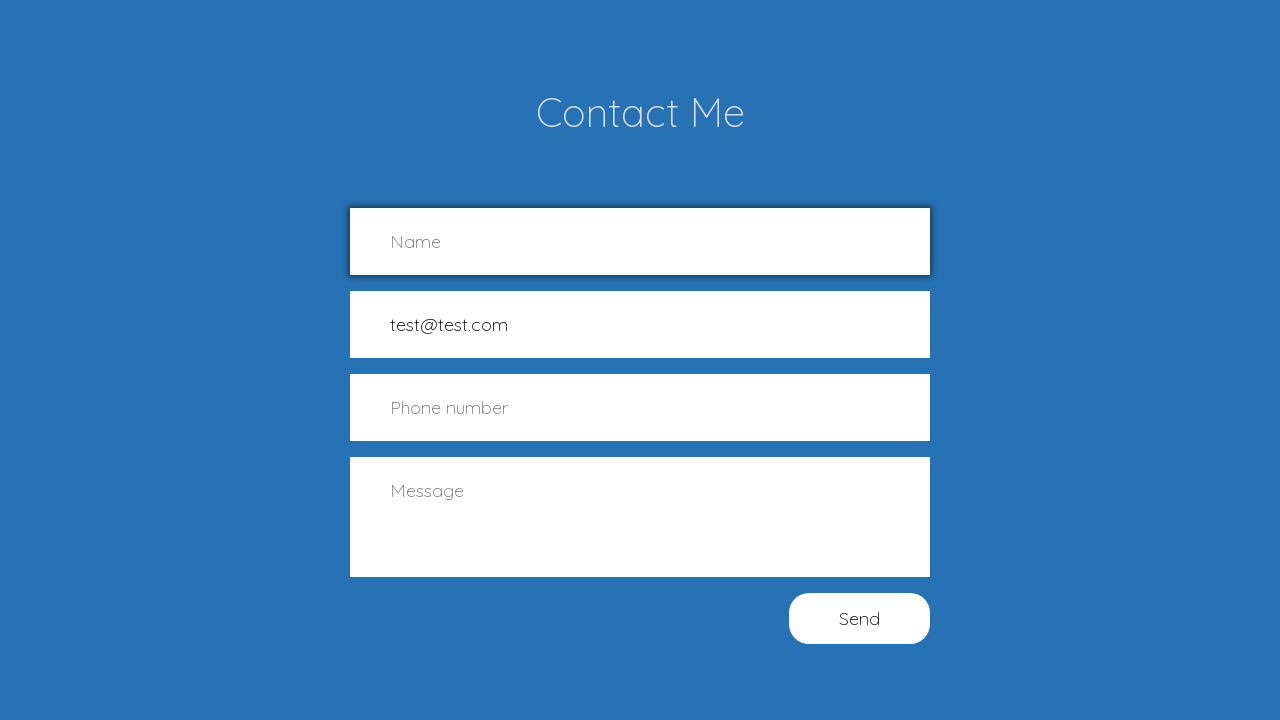

Phone number field filled with '123456789' on input[name='number']
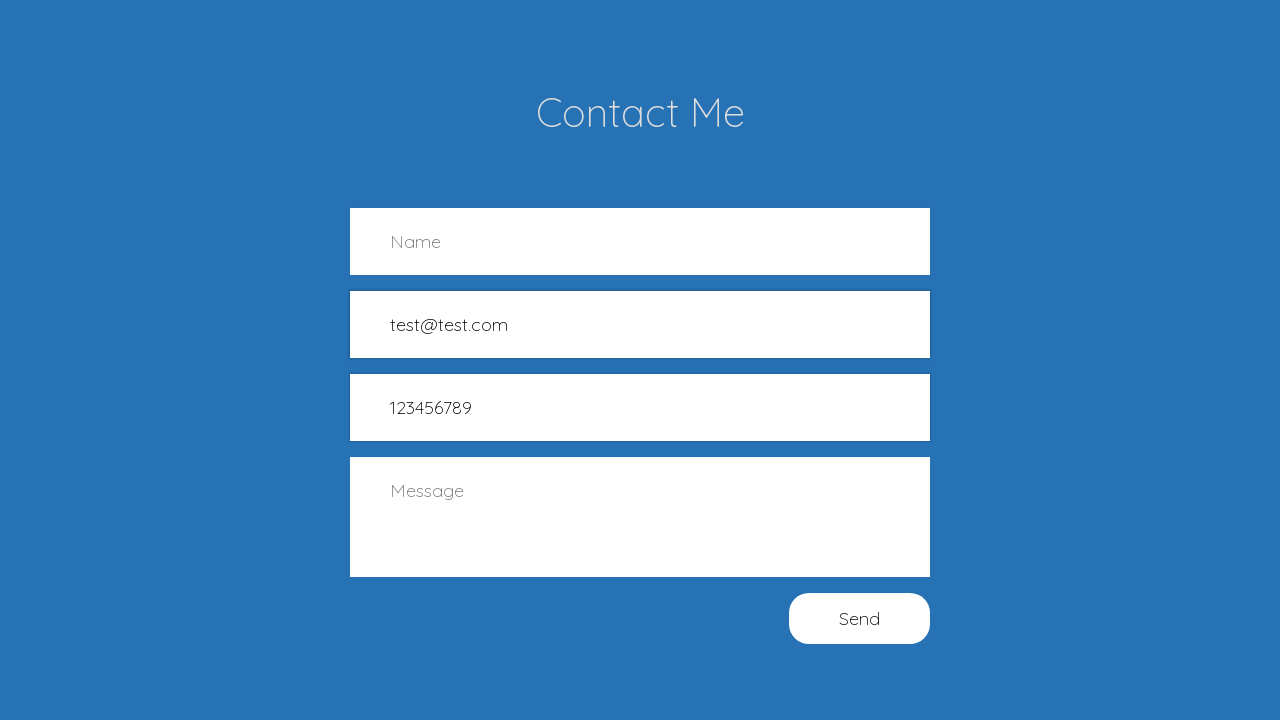

Message field filled with 'Test message' on textarea[name='message']
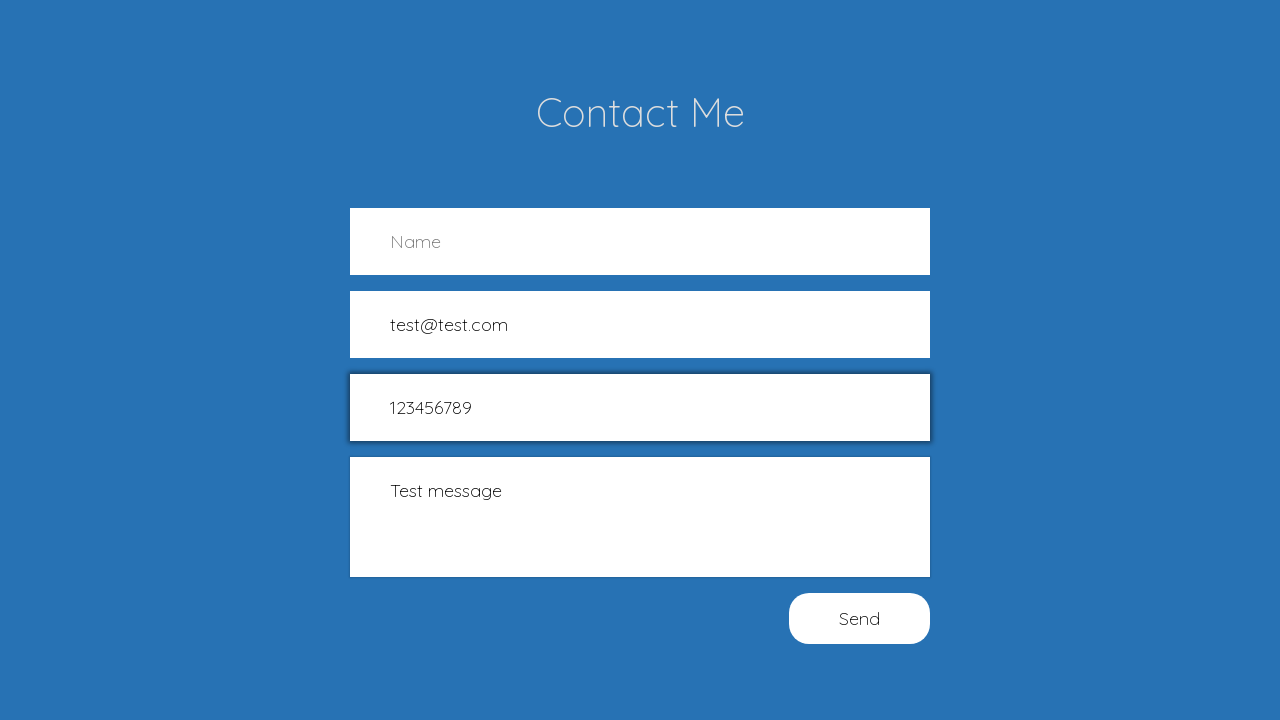

Submit button clicked at (860, 618) on #formButton
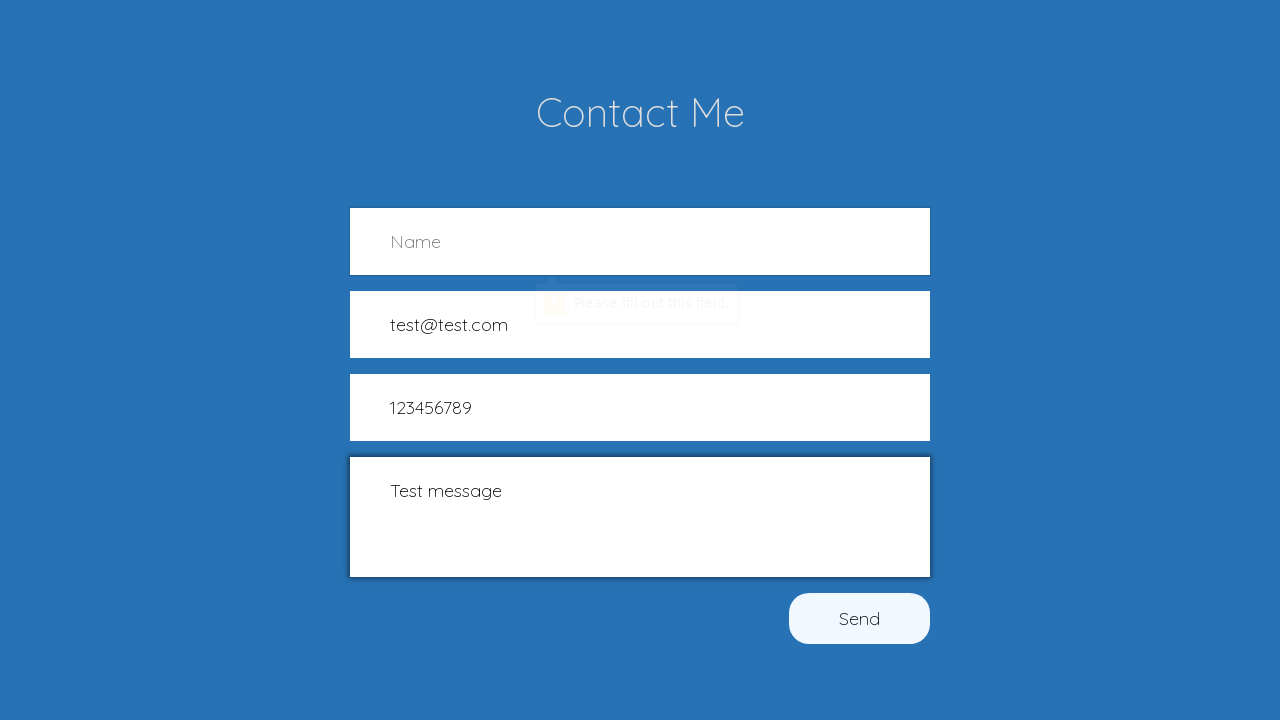

Waited 1 second for form validation to trigger
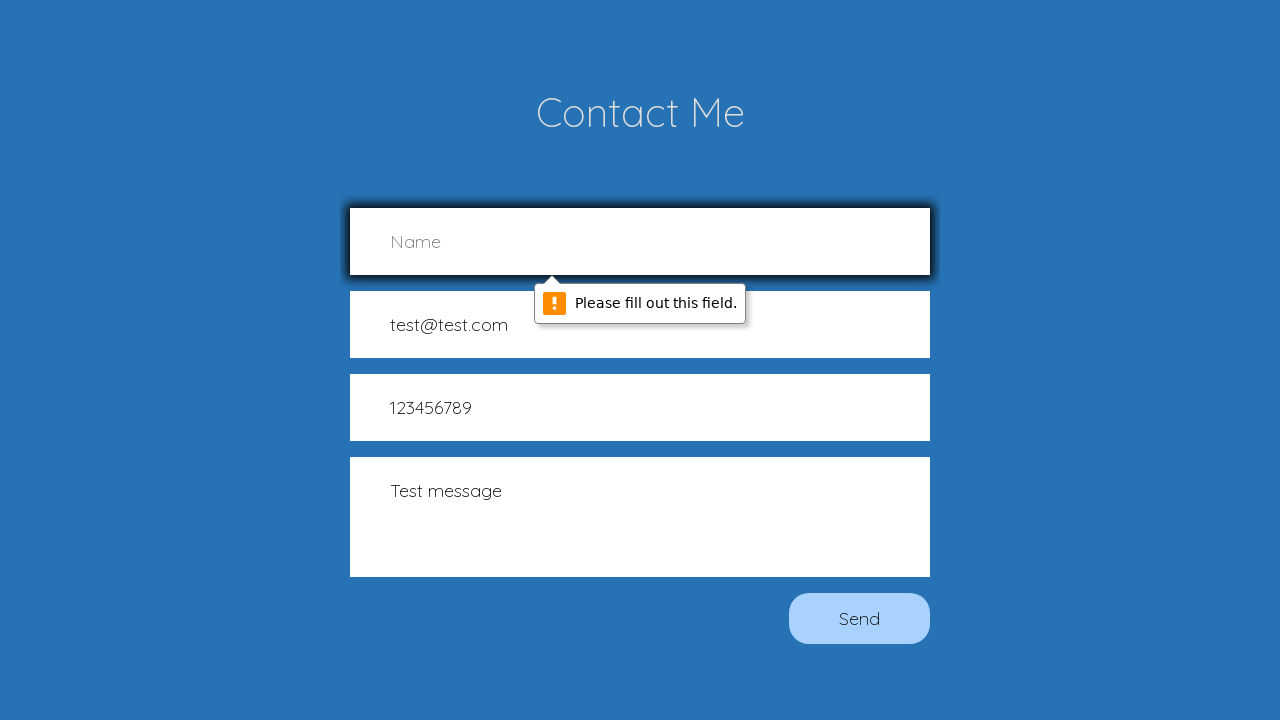

Verified that name field validation error is present (valueMissing property evaluated)
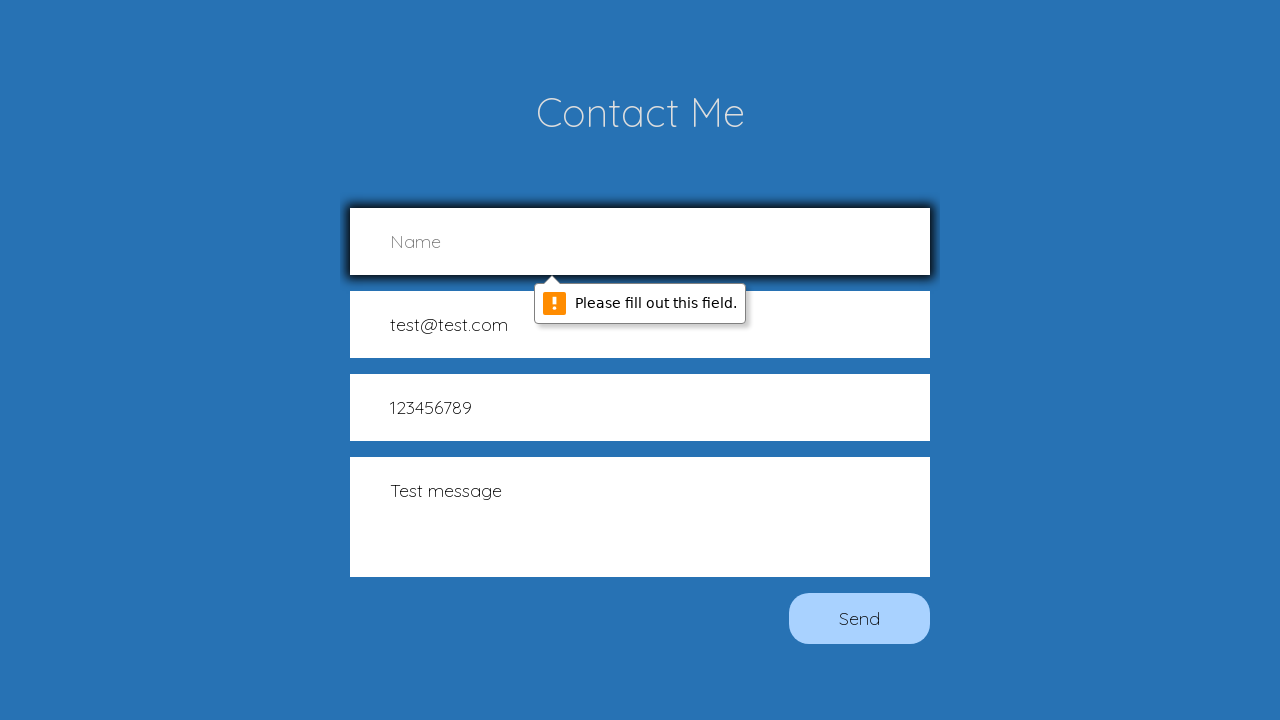

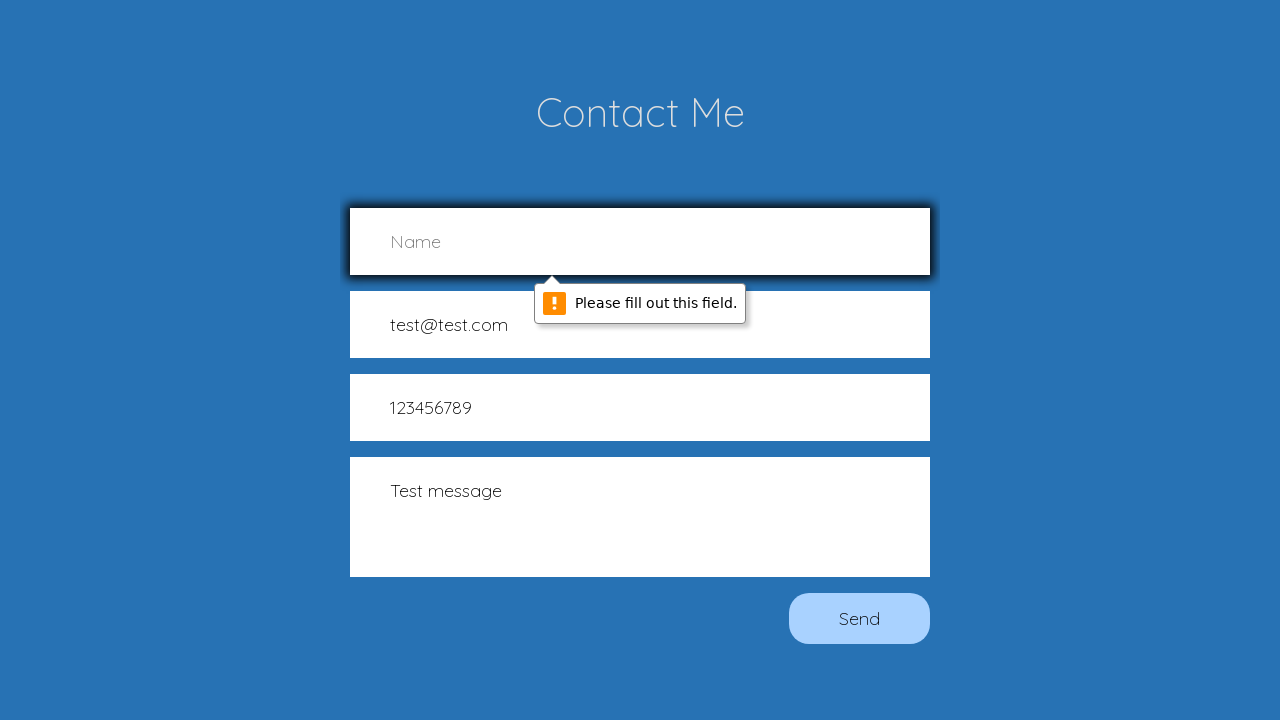